Navigates to Bank of America homepage and verifies the page loads by checking the current URL is accessible.

Starting URL: https://www.bankofamerica.com/

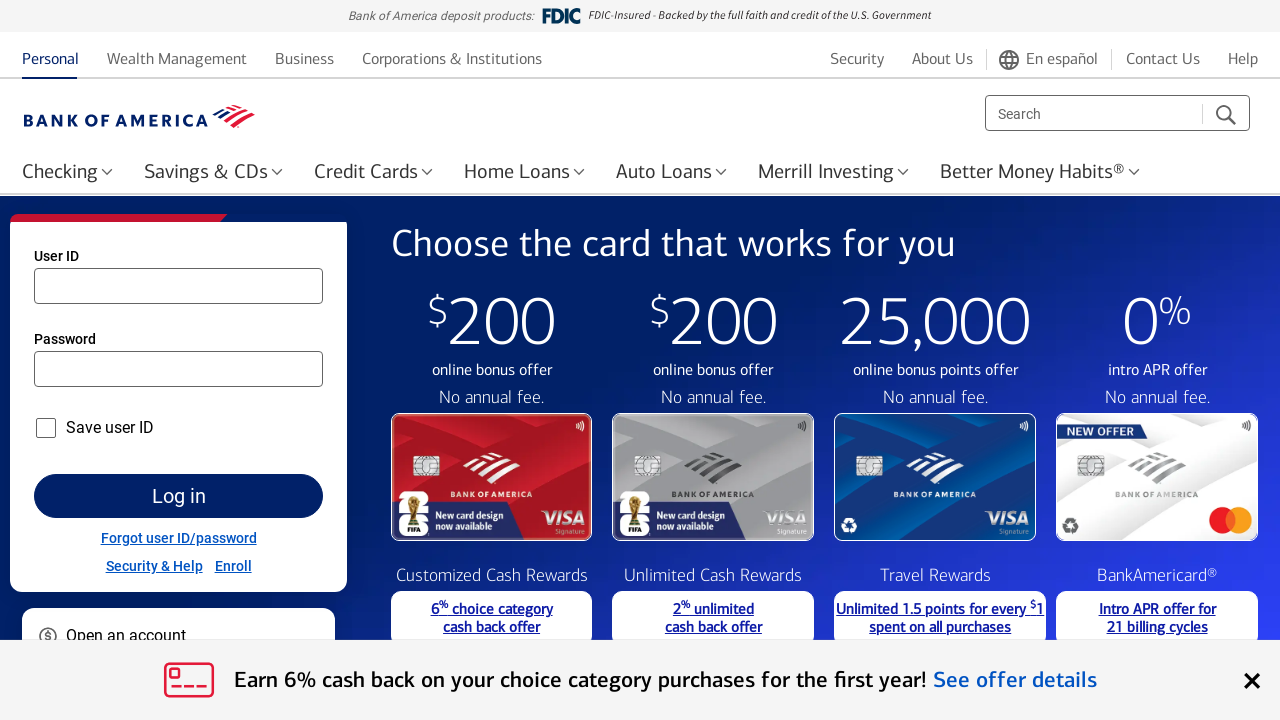

Navigated to Bank of America homepage
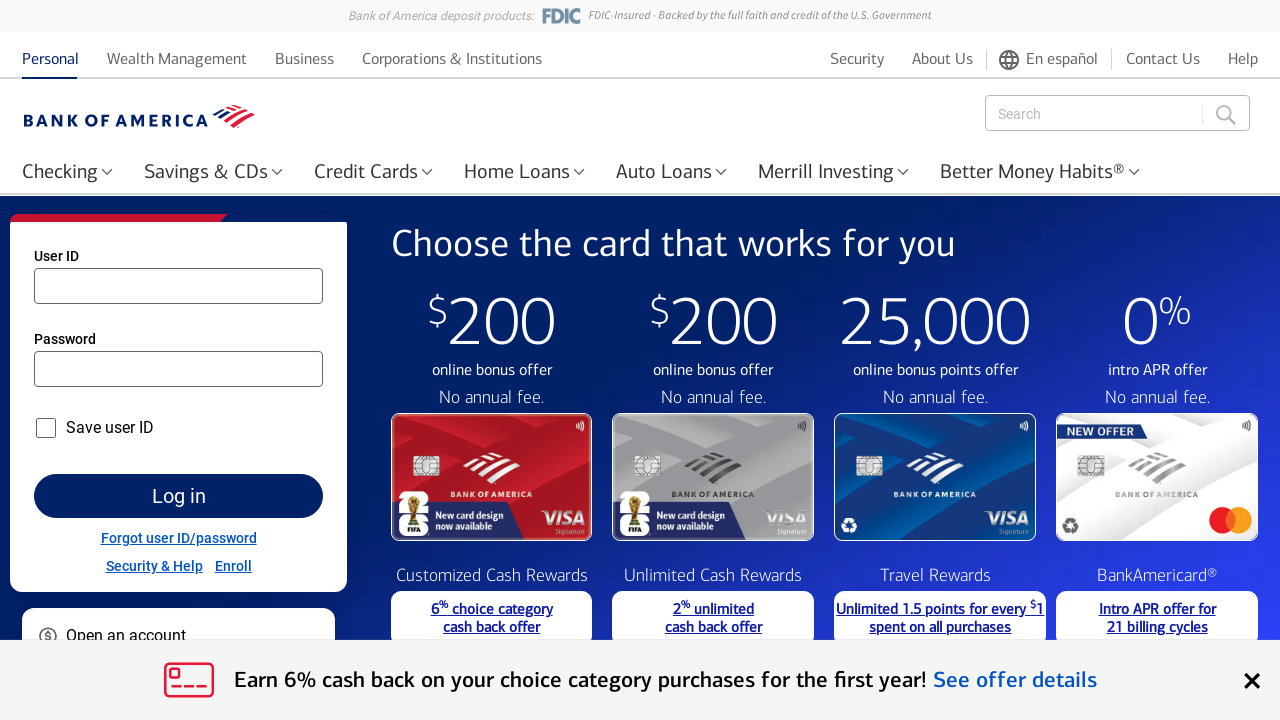

Page fully loaded - DOM content interactive
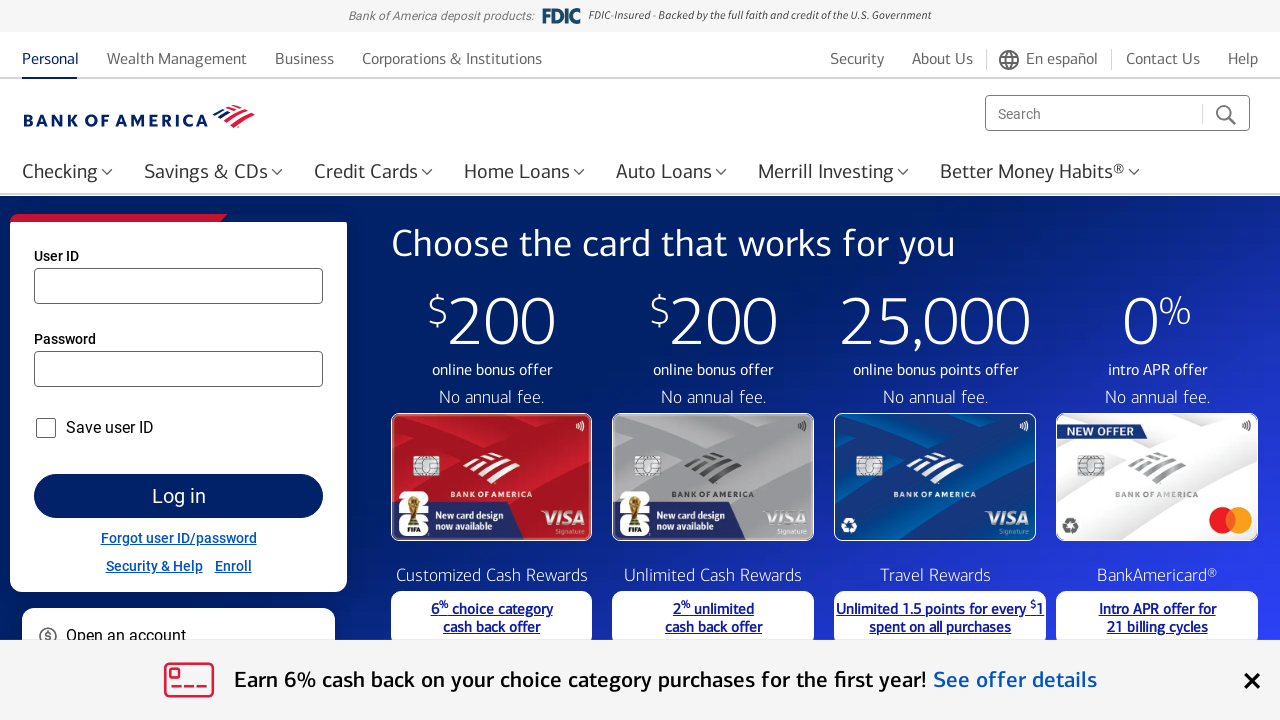

Retrieved current URL: https://www.bankofamerica.com/
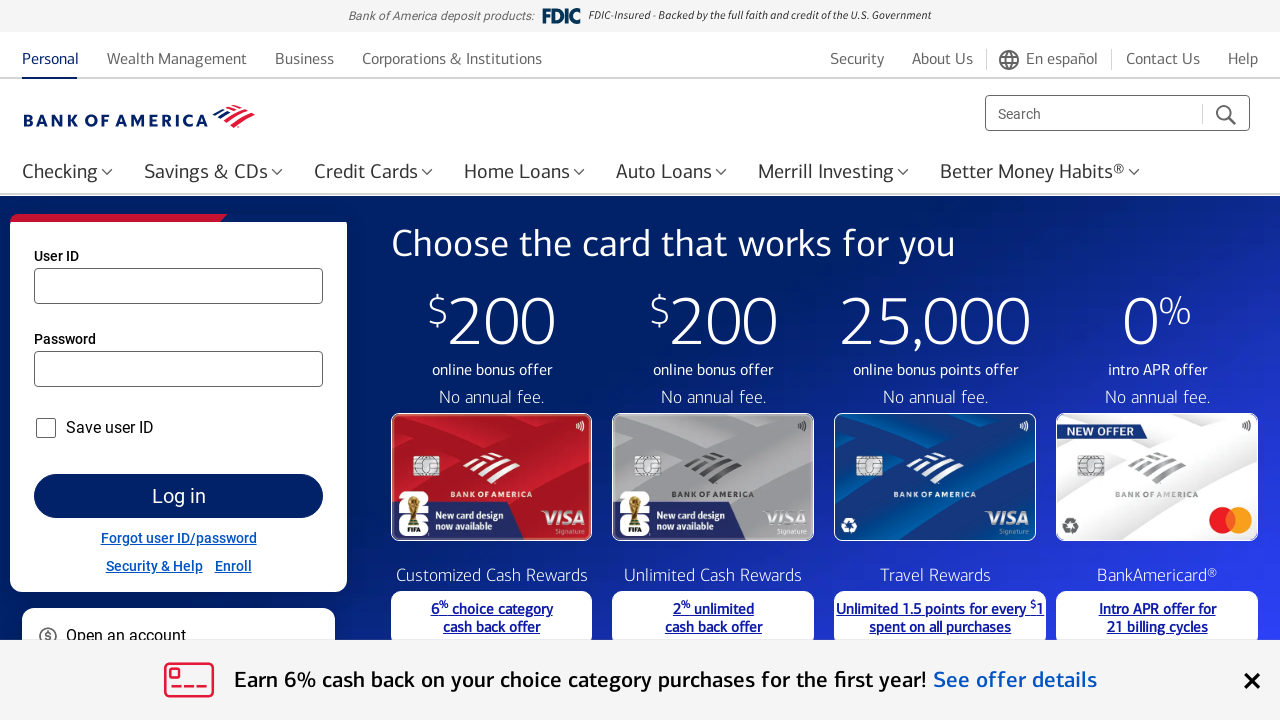

Verified that current URL contains 'bankofamerica.com' domain
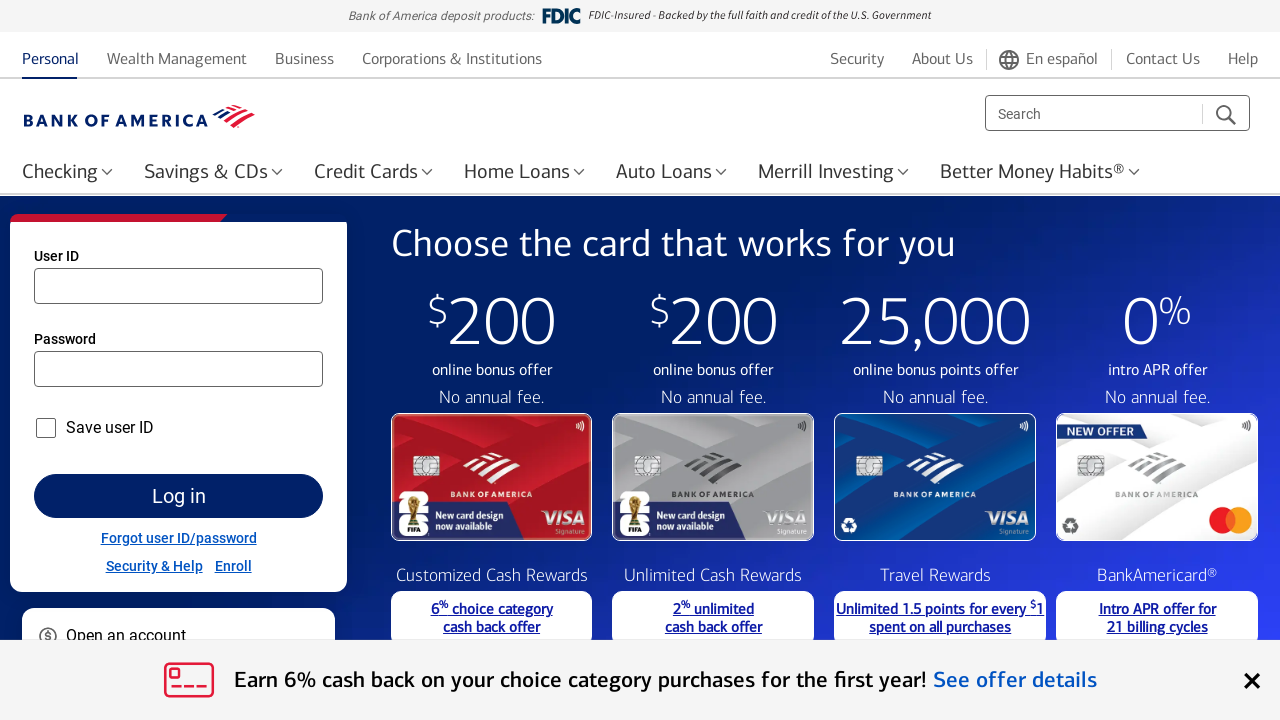

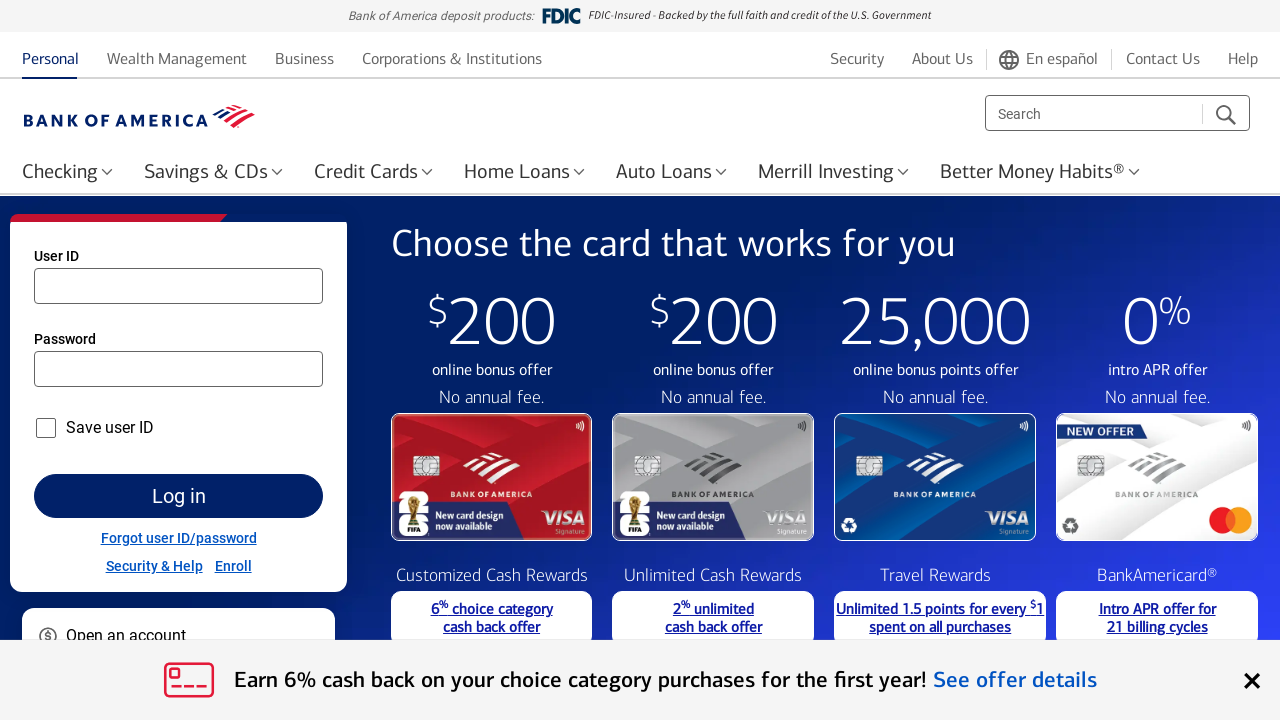